Tests the complete e2e flow including incrementing quantity before adding to cart

Starting URL: https://rahulshettyacademy.com/seleniumPractise/#/

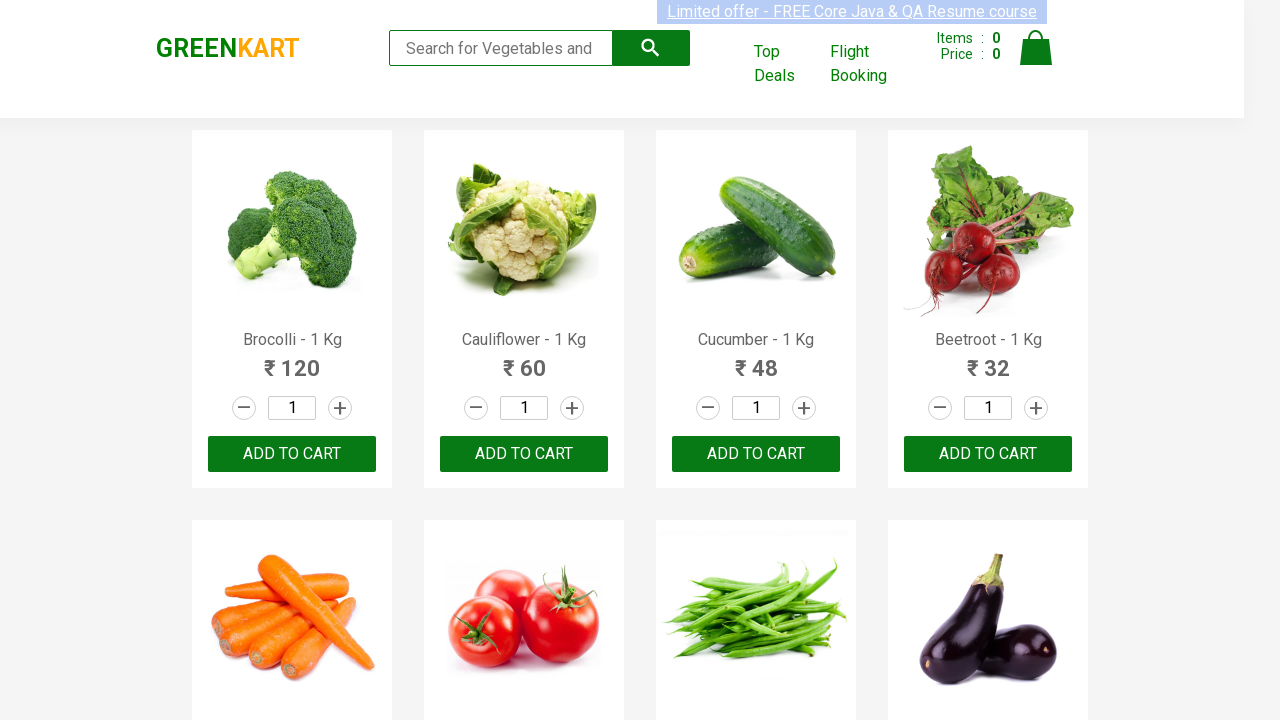

Clicked increment button to increase product quantity at (340, 408) on div.products-wrapper > div > div:nth-of-type(1) a.increment
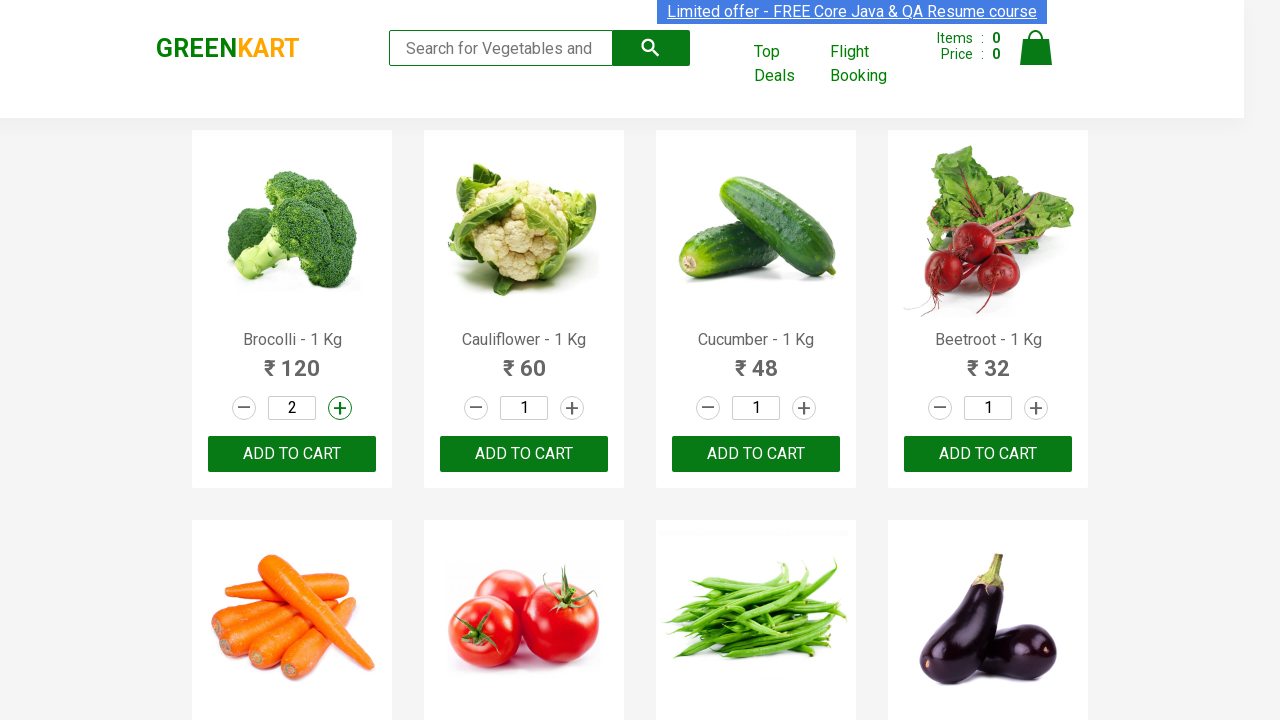

Clicked add to cart button for the product at (292, 454) on div.products-wrapper > div > div:nth-of-type(1) button
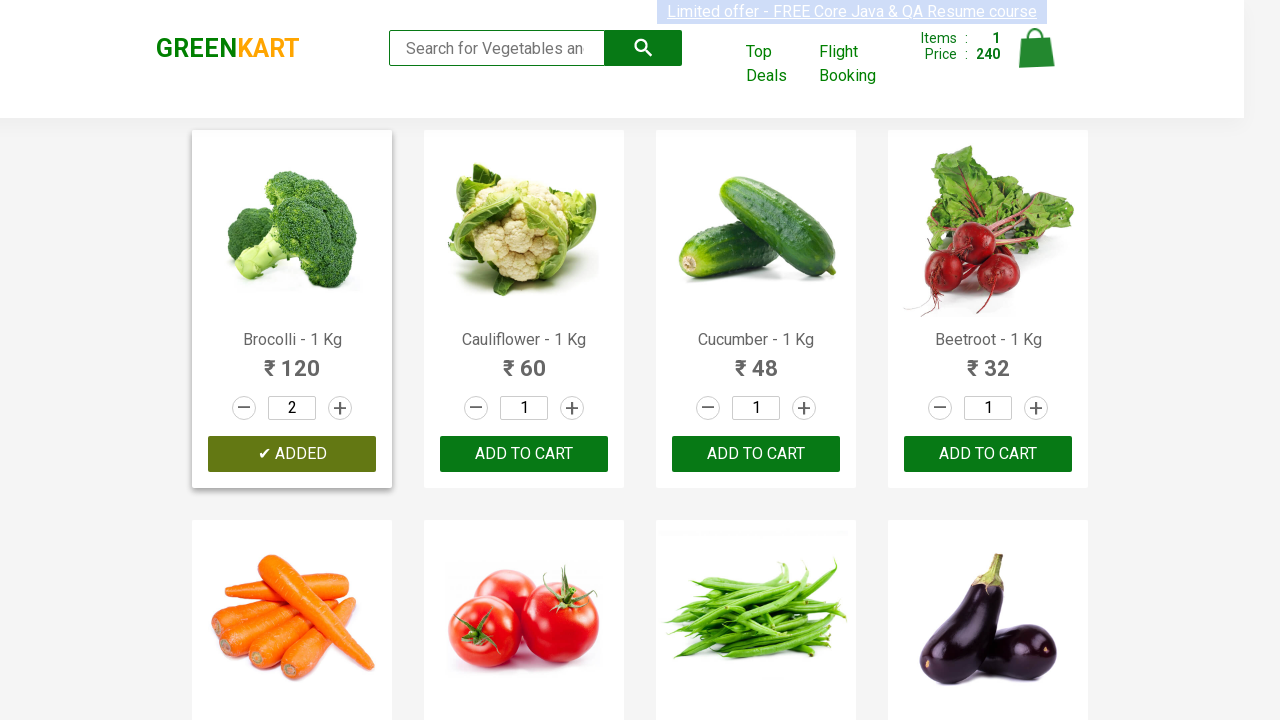

Clicked cart icon to open shopping cart at (1036, 48) on a.cart-icon > img
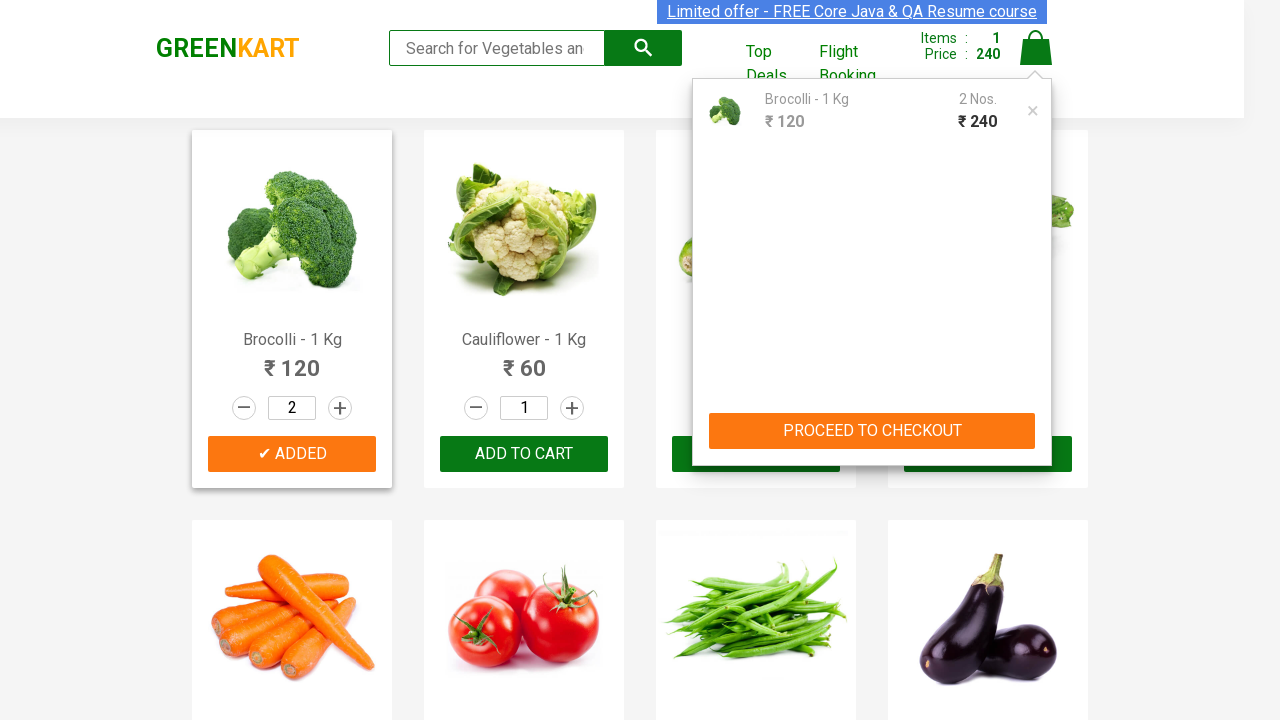

Clicked checkout button from cart page at (872, 431) on div.cart button
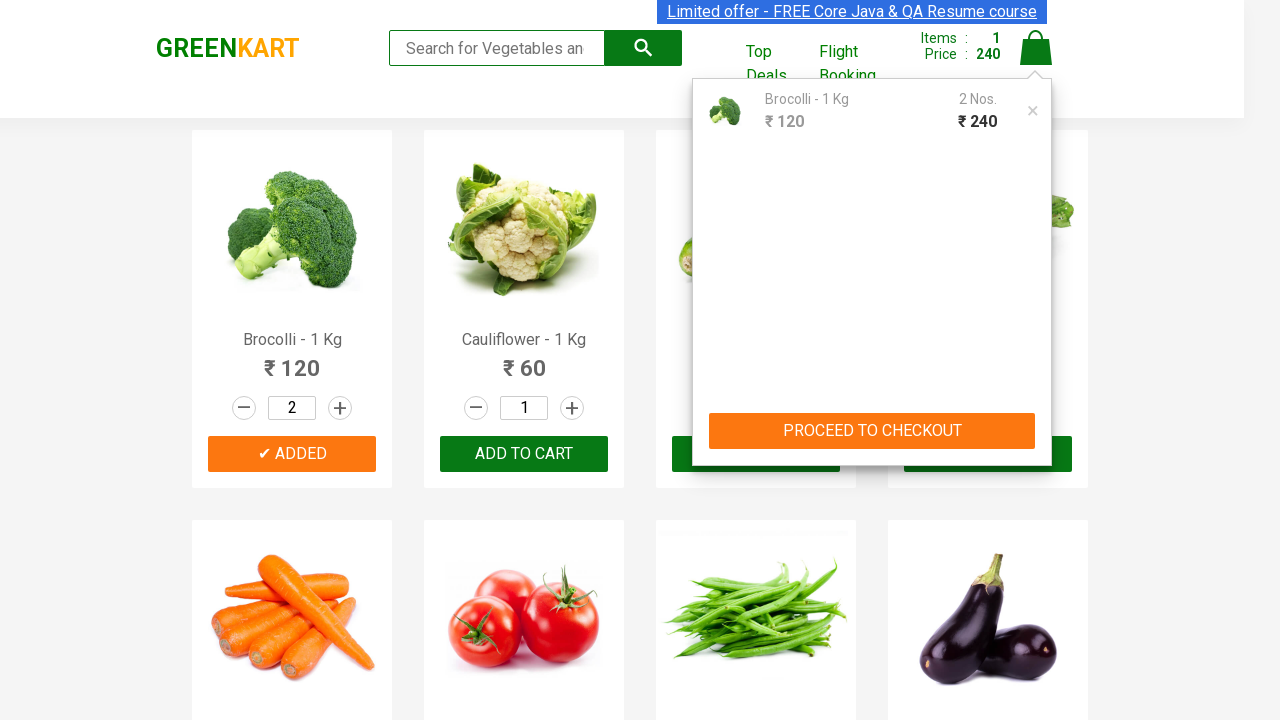

Clicked proceed to checkout button at (1036, 420) on #root > div > div > div > div > button
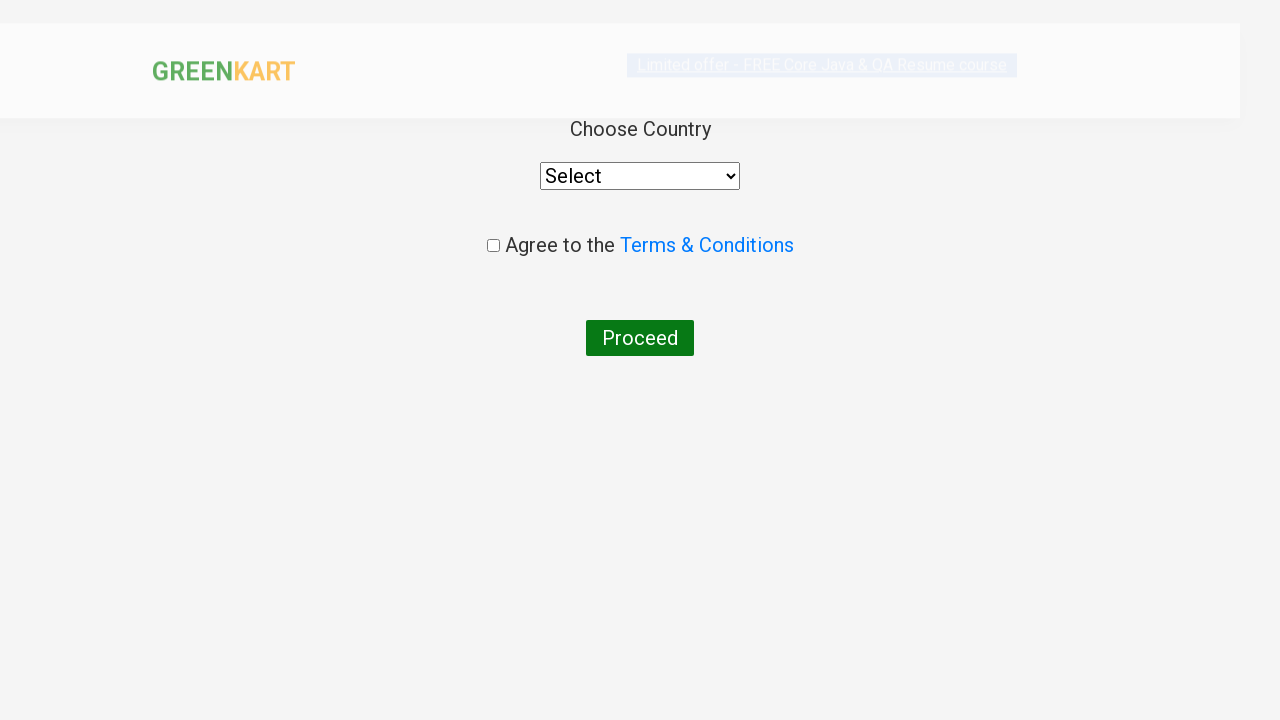

Selected India from country dropdown on select
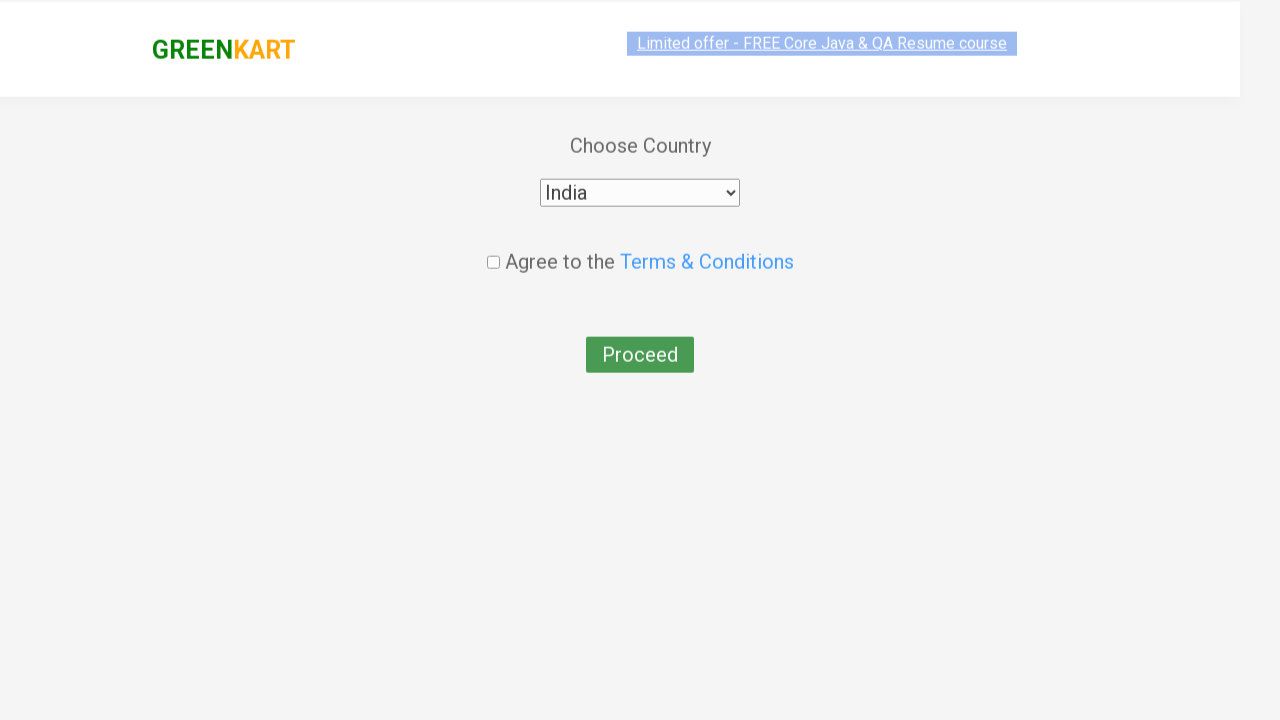

Clicked checkbox to agree with terms and conditions at (493, 246) on input
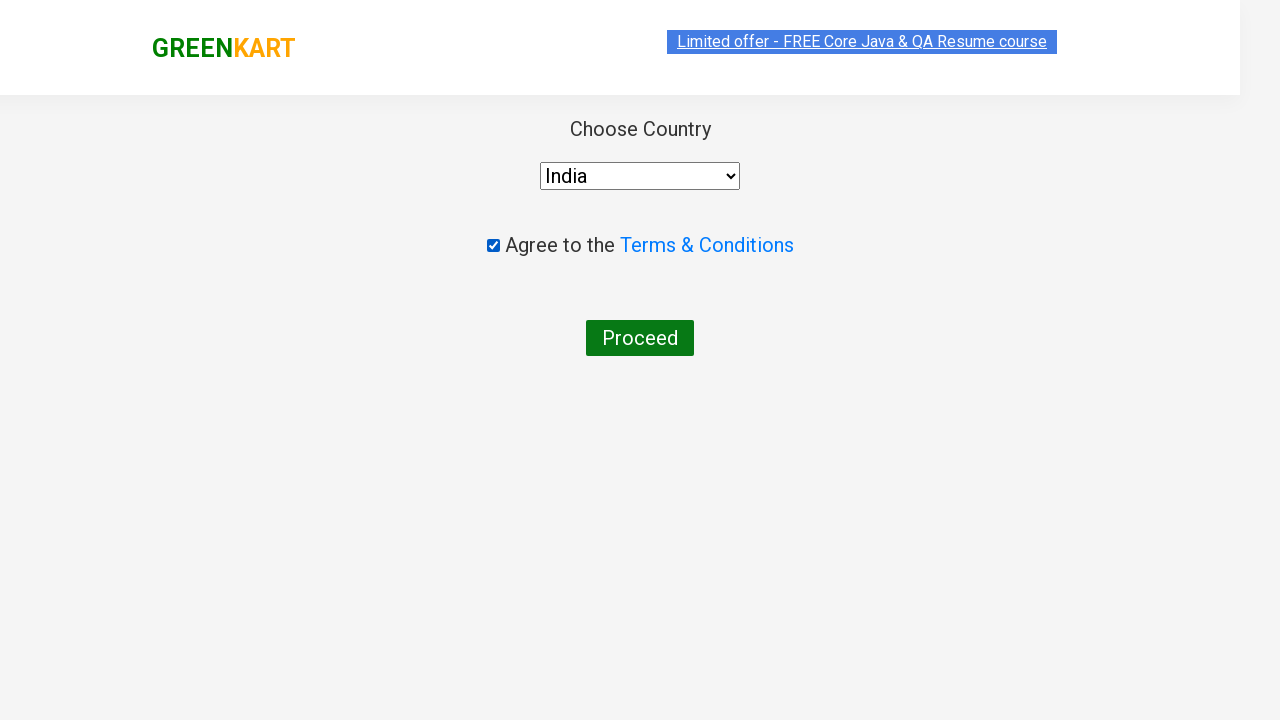

Clicked complete order button to finalize purchase at (640, 338) on button
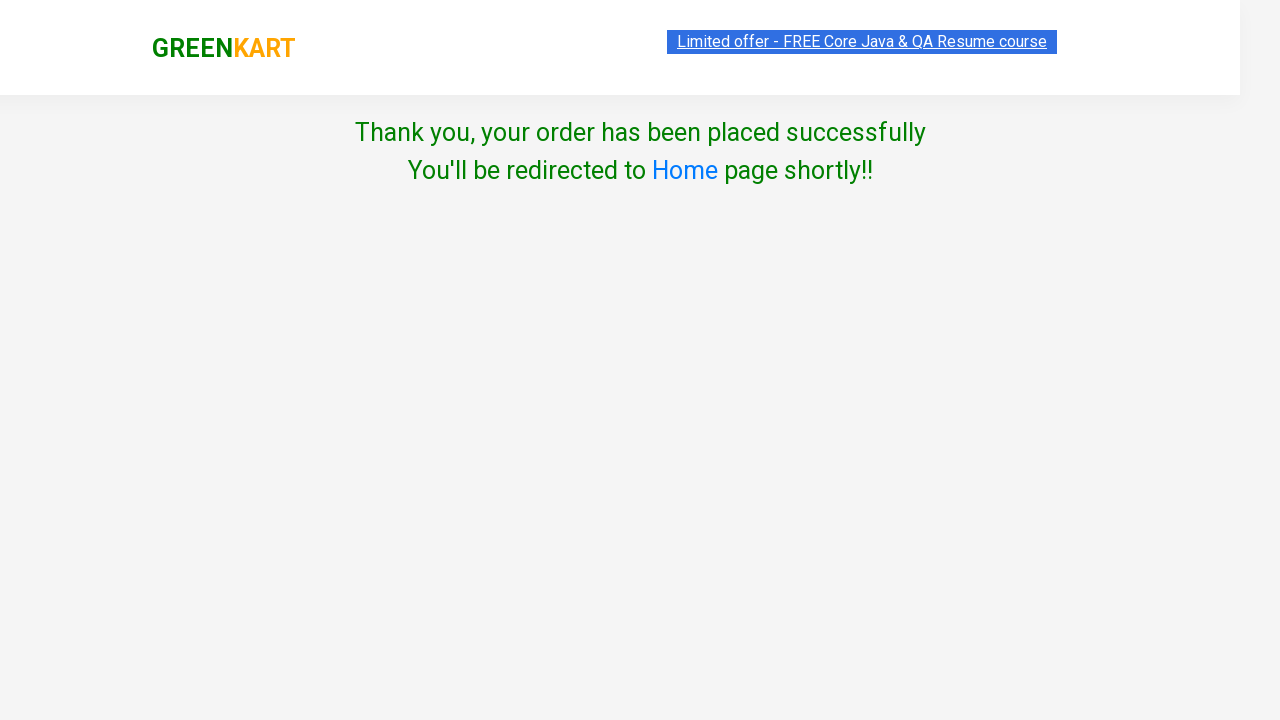

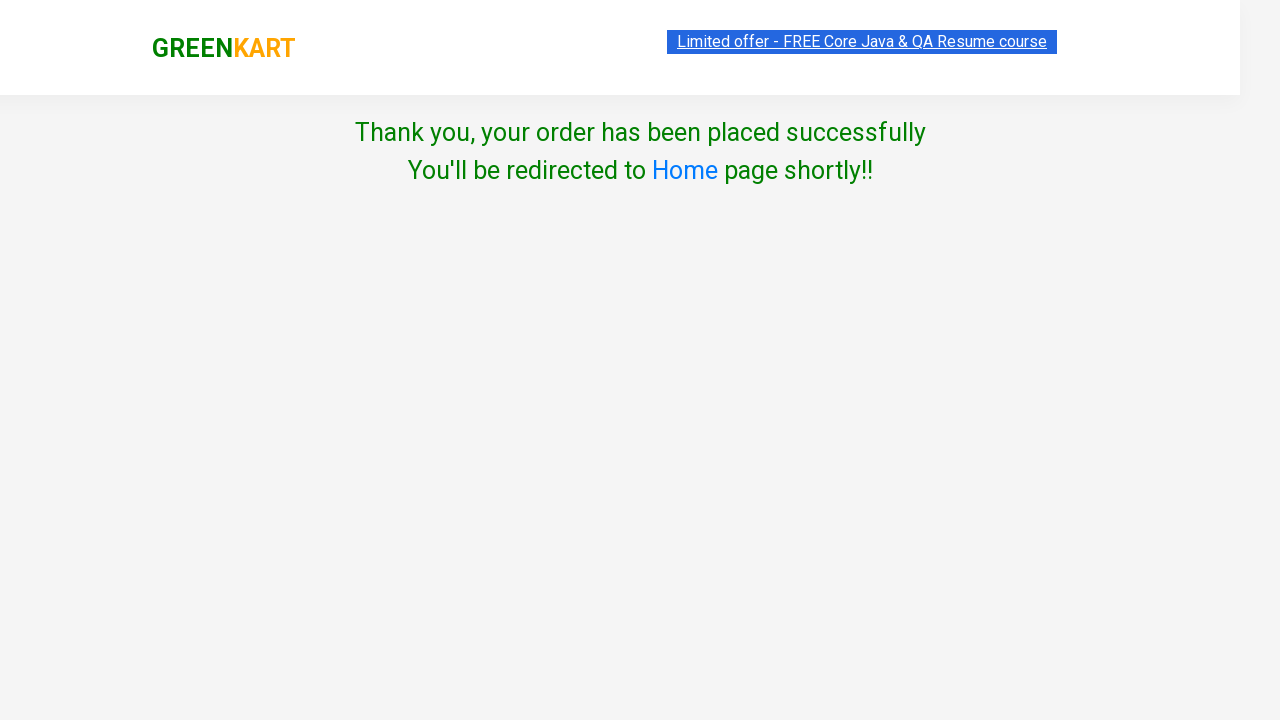